Tests file upload functionality by uploading a file and verifying the upload success message is displayed.

Starting URL: https://the-internet.herokuapp.com/upload

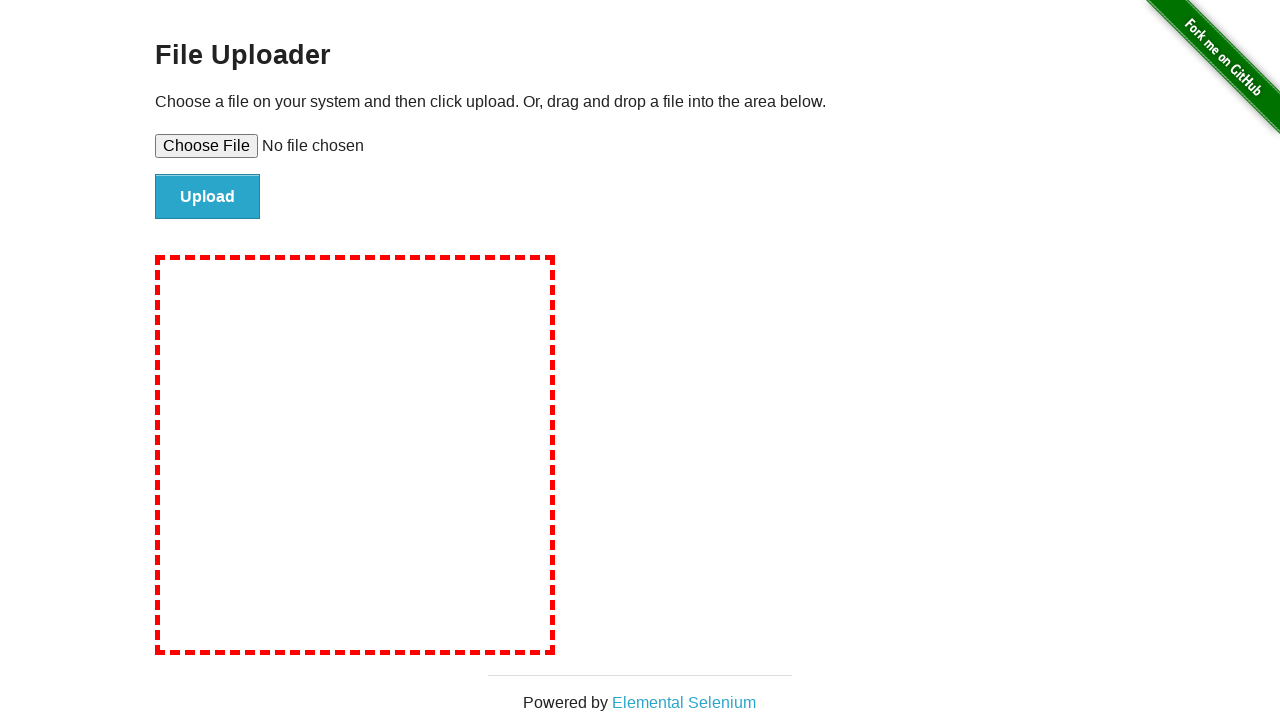

Created temporary test file for upload
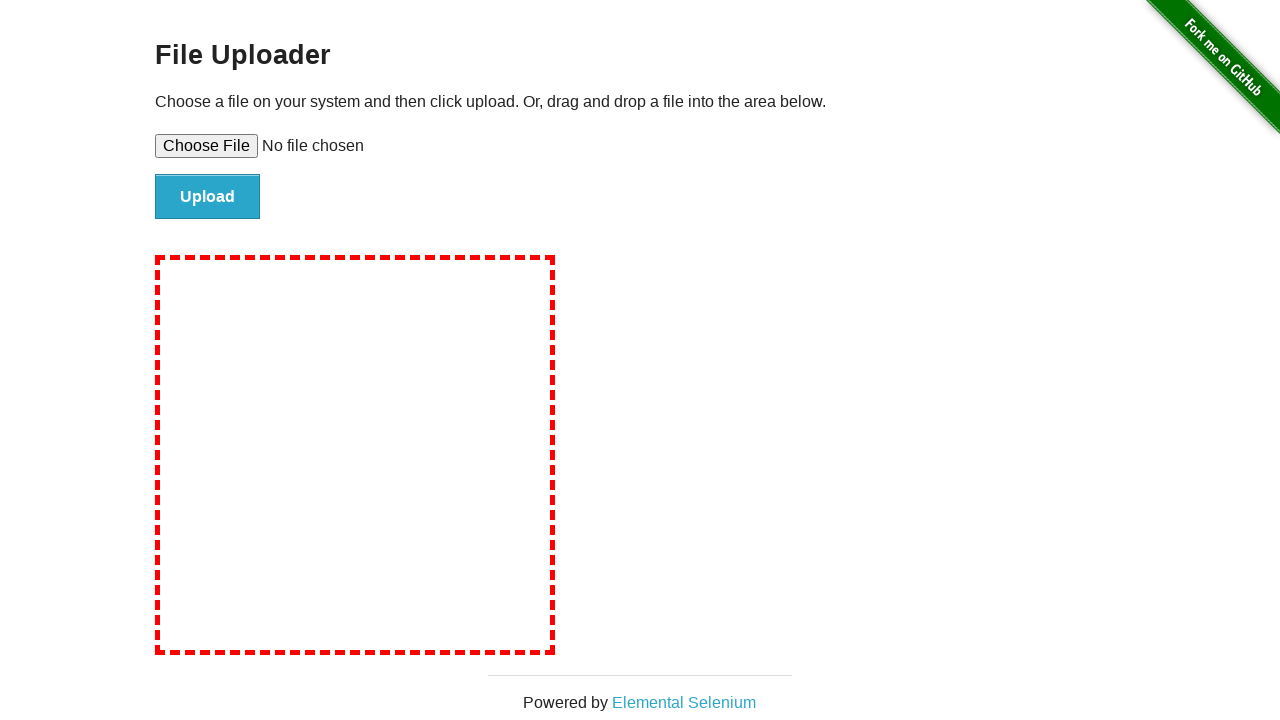

Selected test file for upload using file input
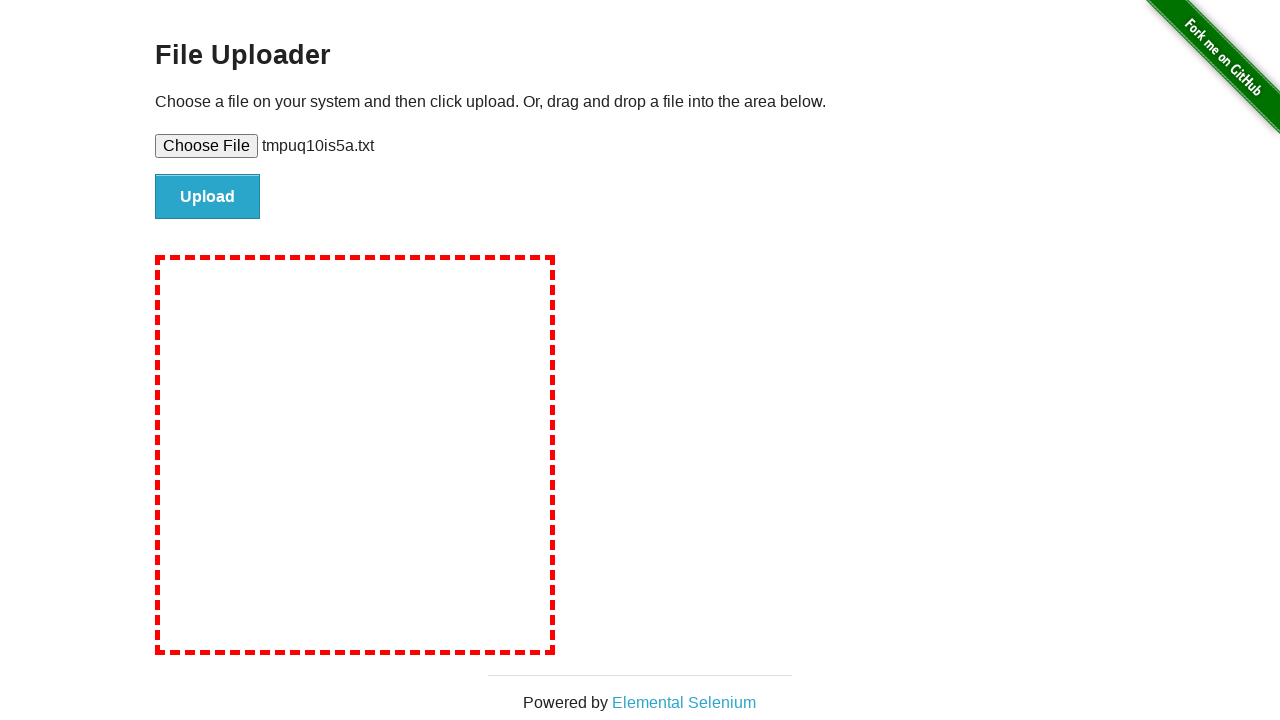

Clicked file submit button to upload the file at (208, 197) on #file-submit
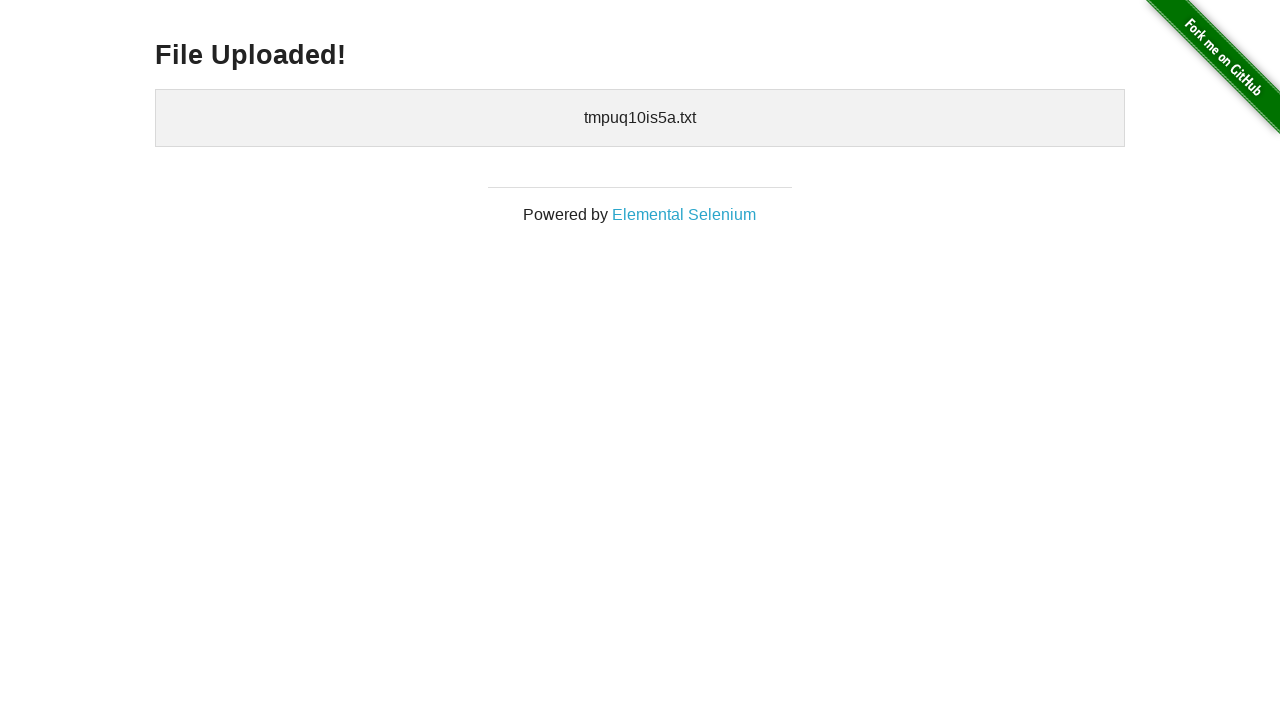

File upload success message displayed
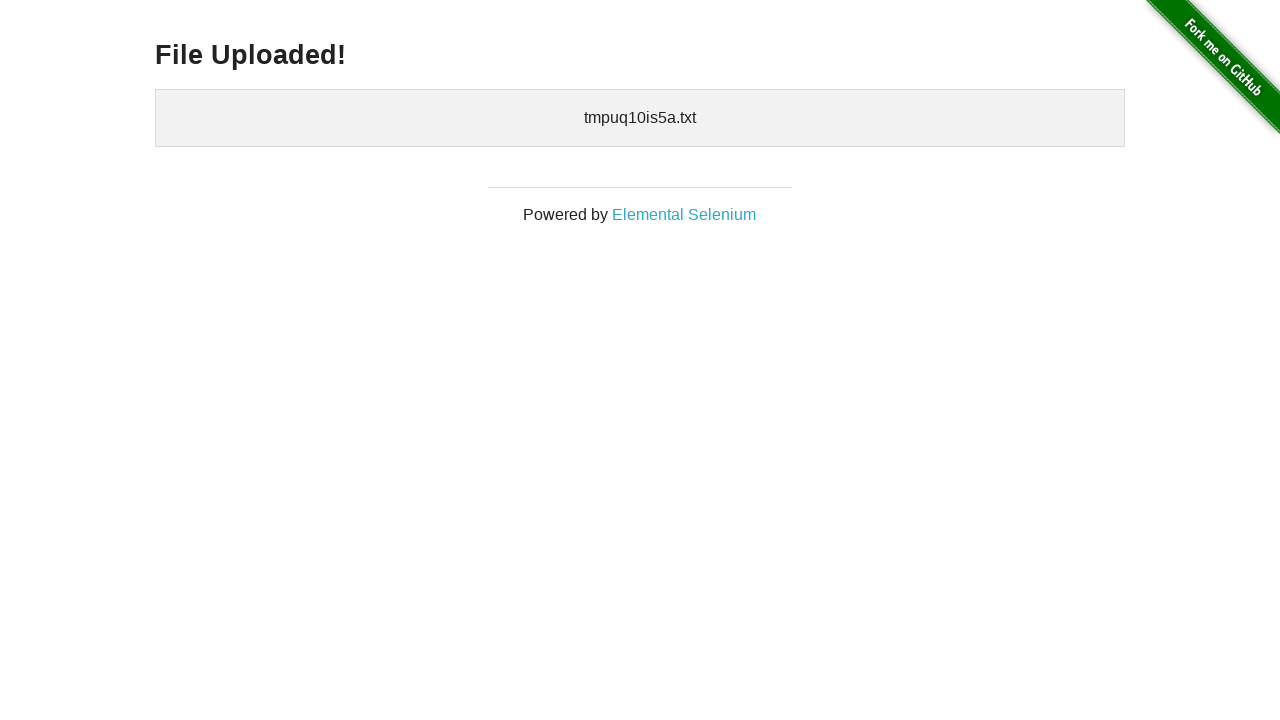

Cleaned up temporary test file
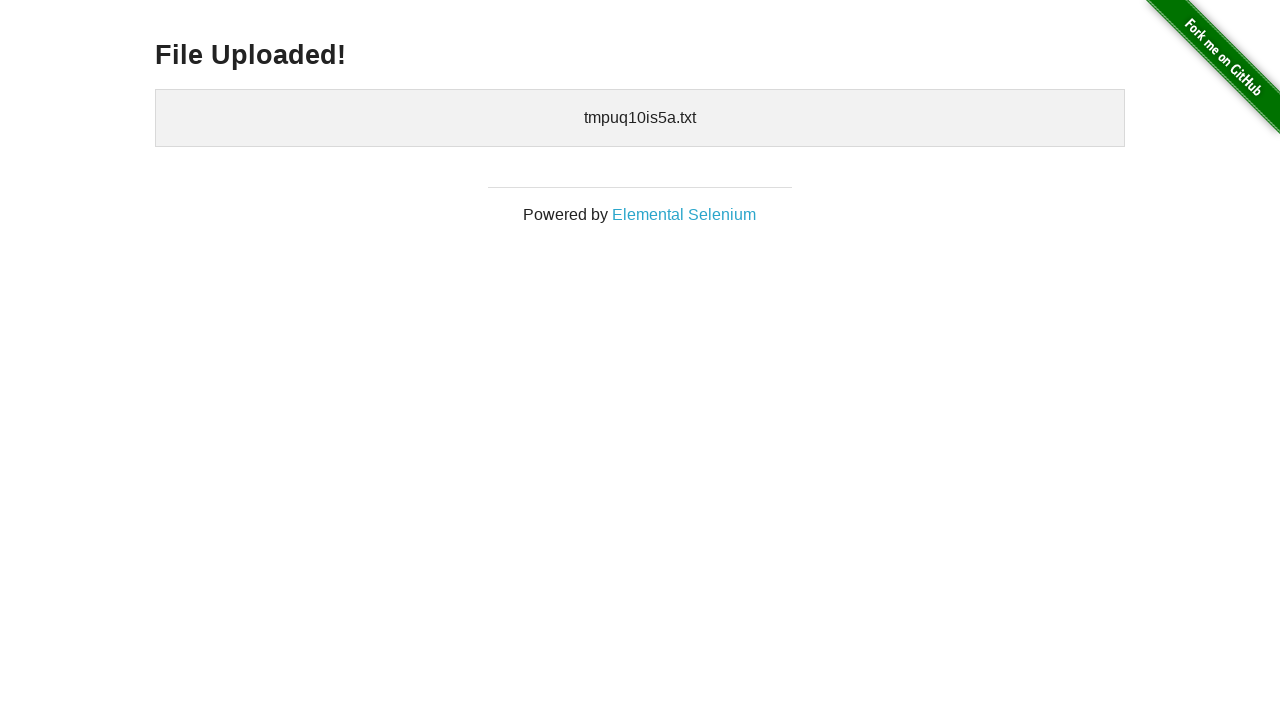

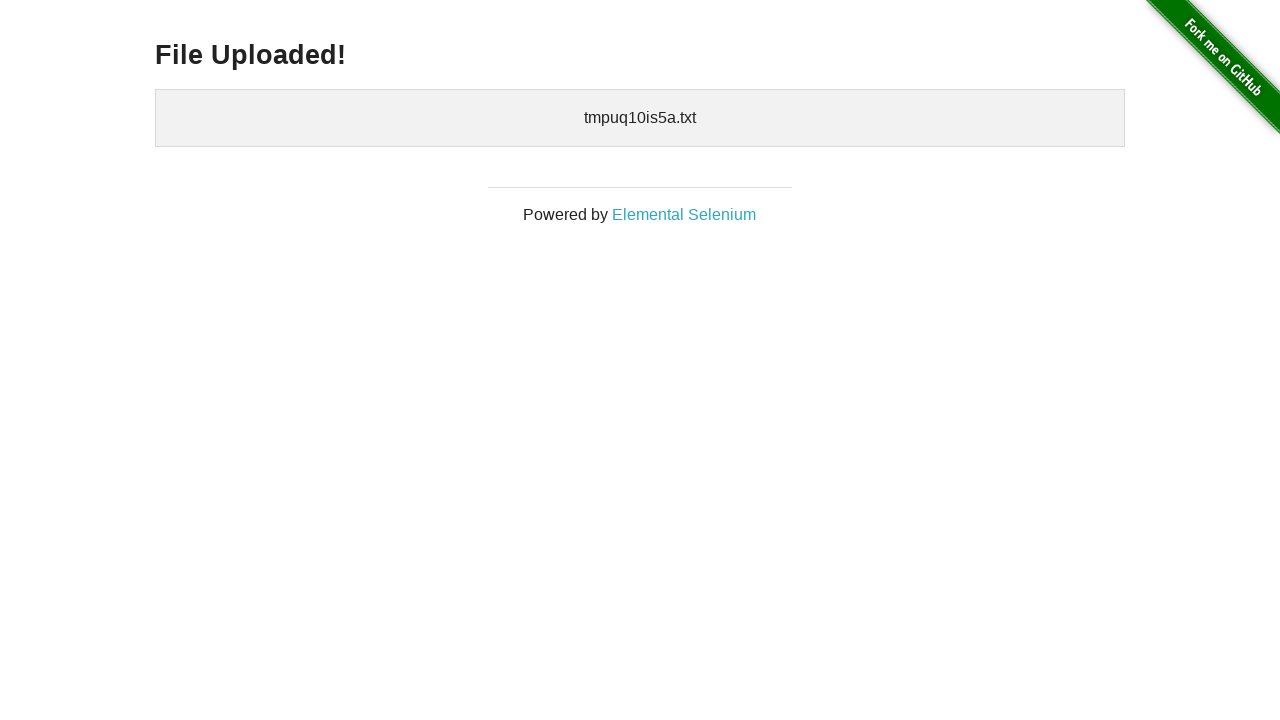